Tests simple JavaScript alert by clicking a button, verifying the alert text says "I am a JS Alert", and accepting the alert

Starting URL: https://testotomasyonu.com/javascriptAlert

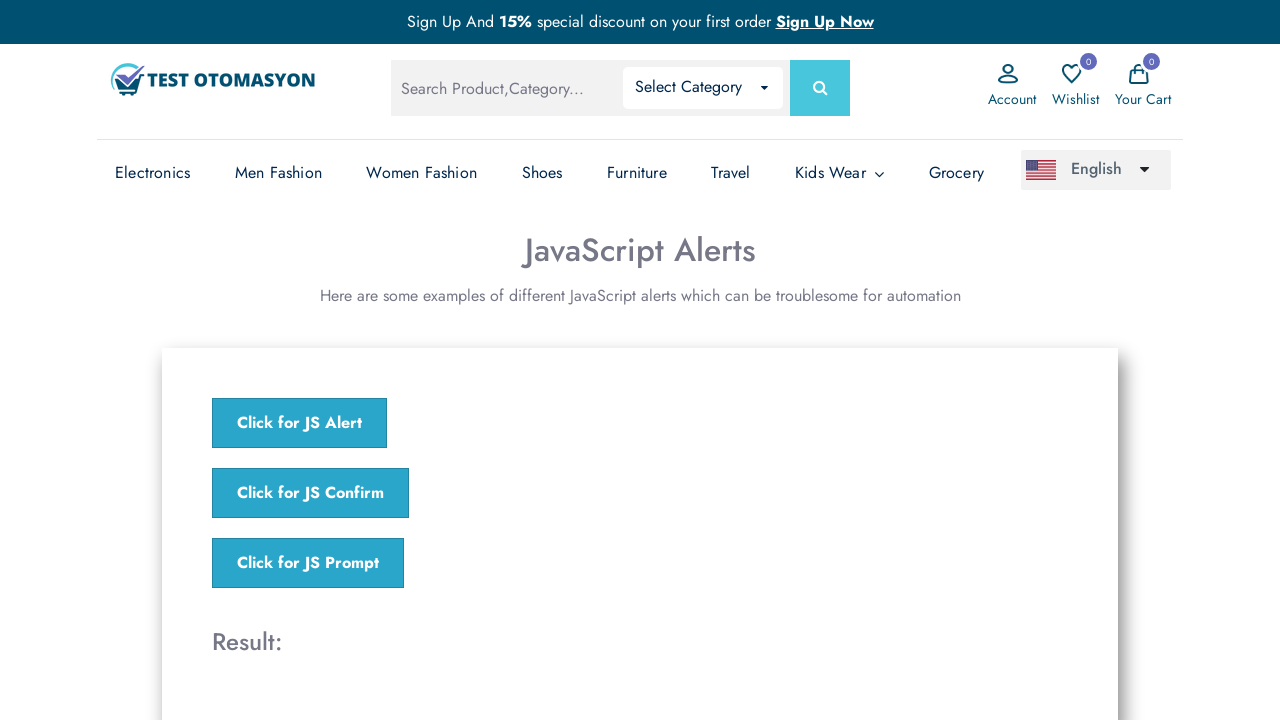

Clicked the 'Click for JS Alert' button at (300, 423) on xpath=//button[.='Click for JS Alert']
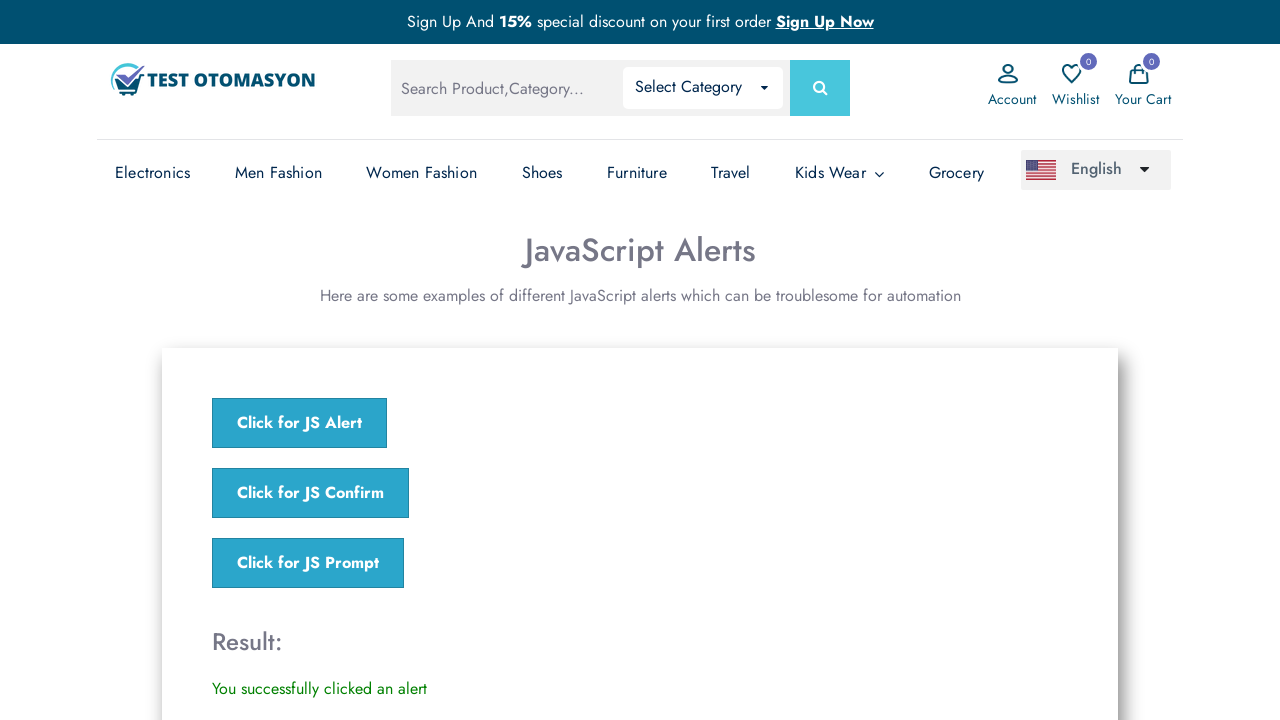

Located alert with text 'I am a JS Alert'
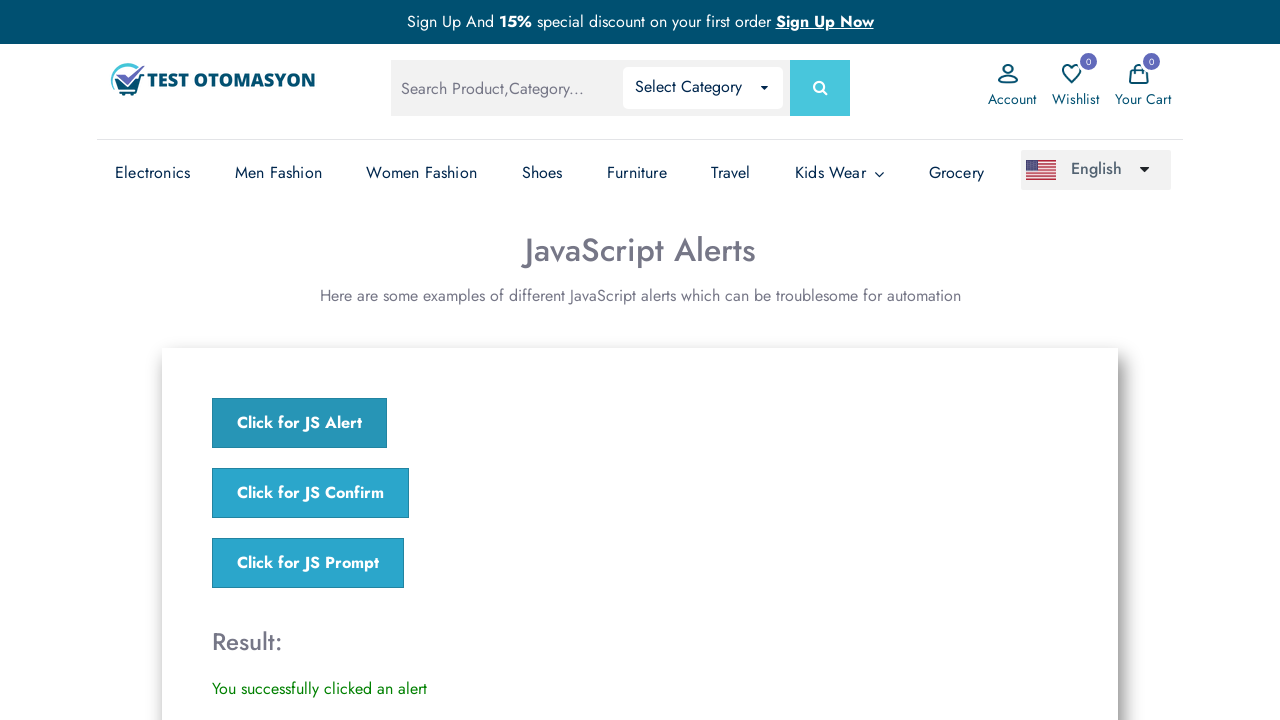

Set up dialog handler to accept alerts
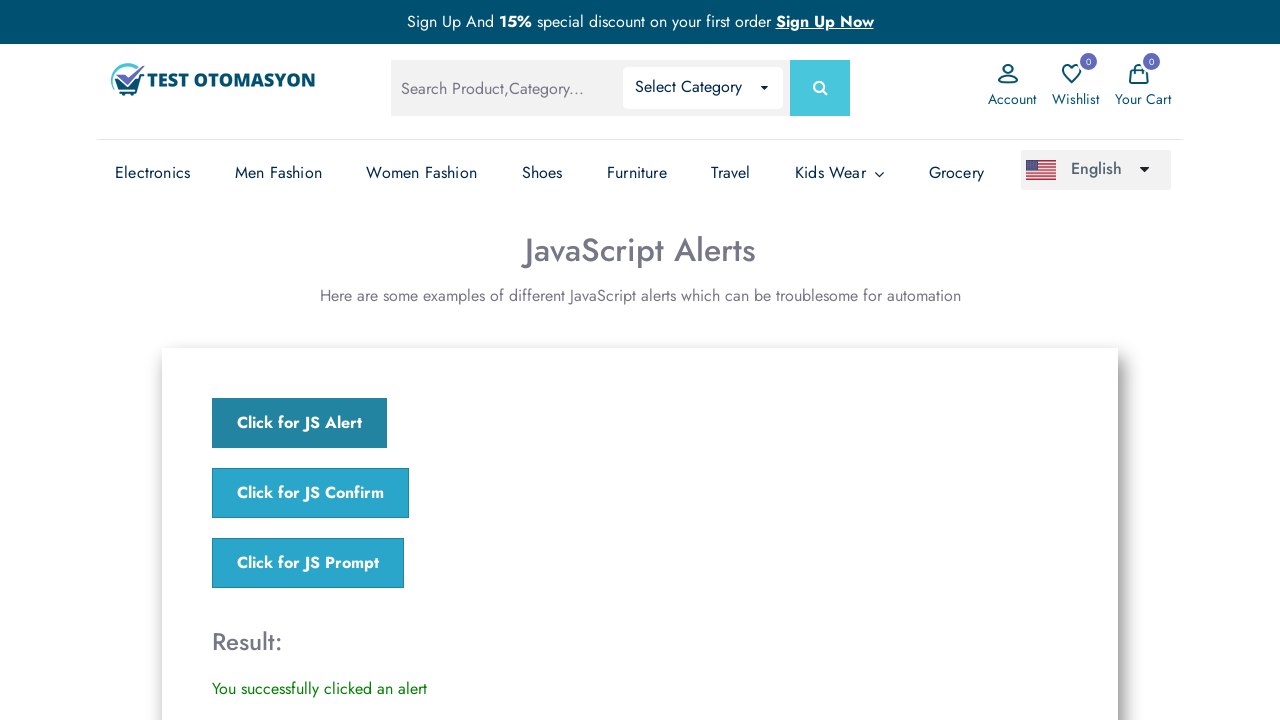

Clicked the 'Click for JS Alert' button again to trigger alert with handler at (300, 423) on xpath=//button[.='Click for JS Alert']
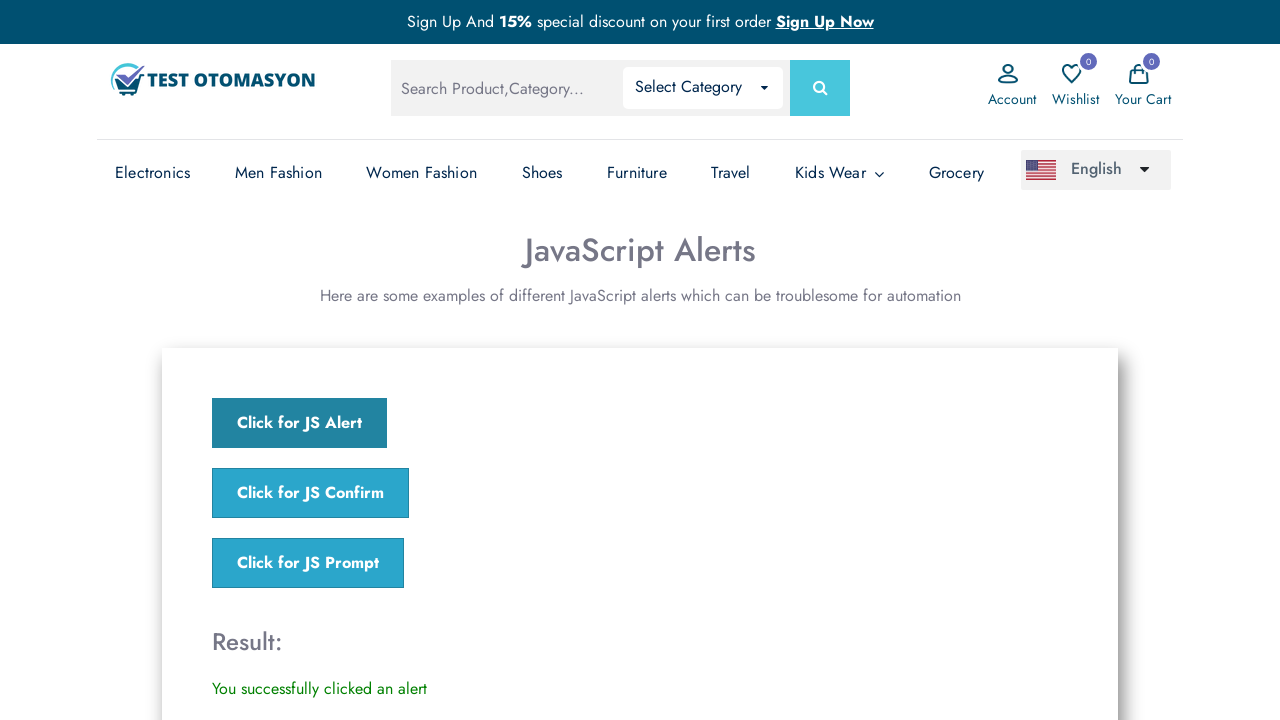

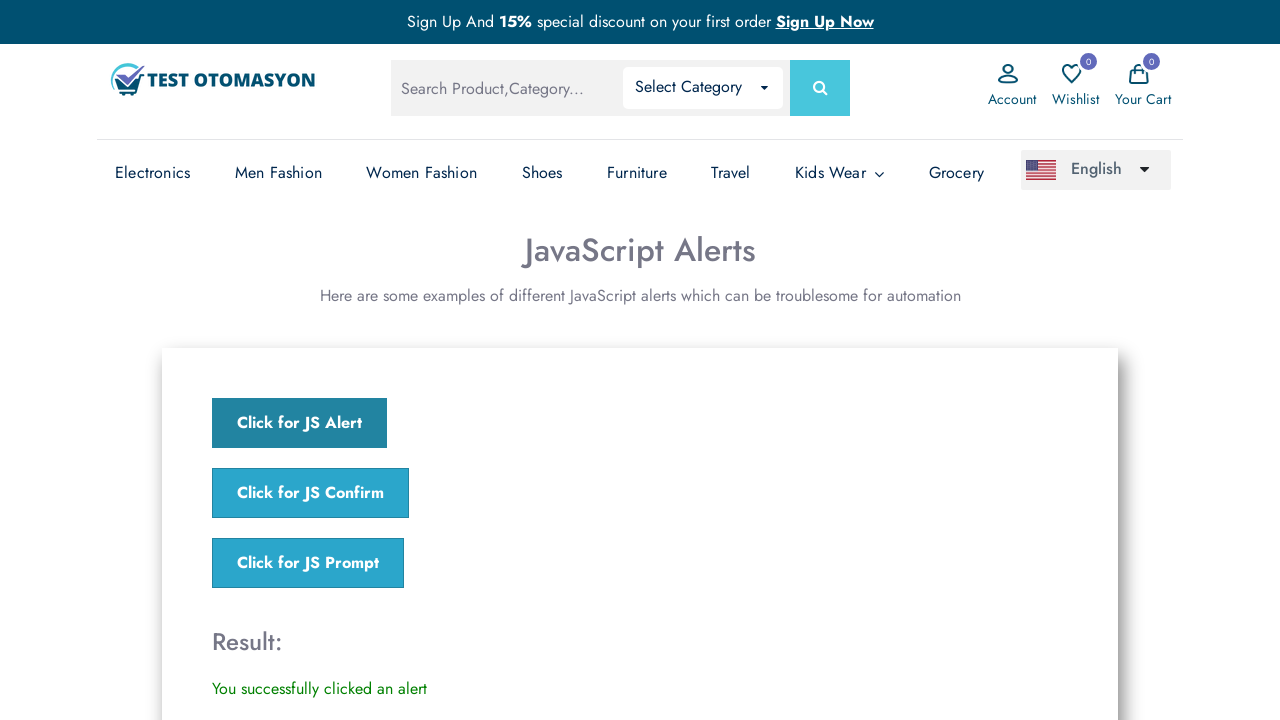